Tests navigation by clicking A/B Testing link, verifying the page title, then navigating back and verifying the original page title

Starting URL: https://practice.cydeo.com/

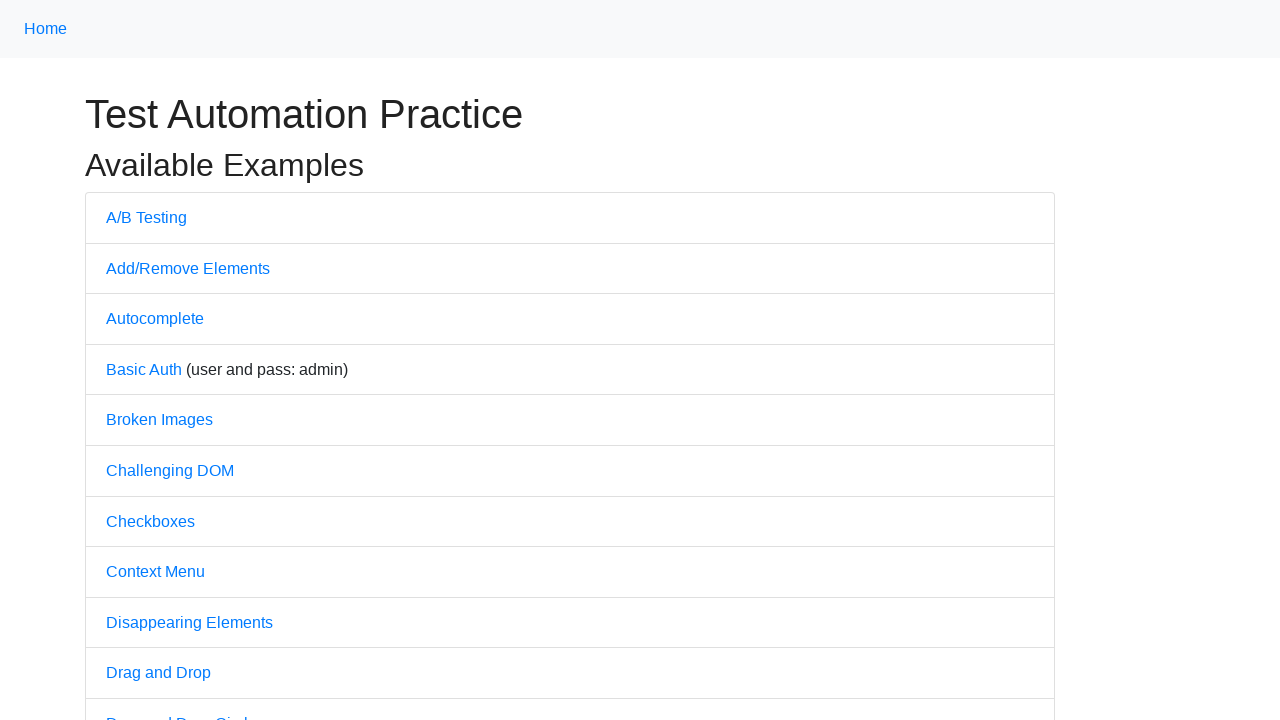

Clicked A/B Testing link at (146, 217) on text=A/B Testing
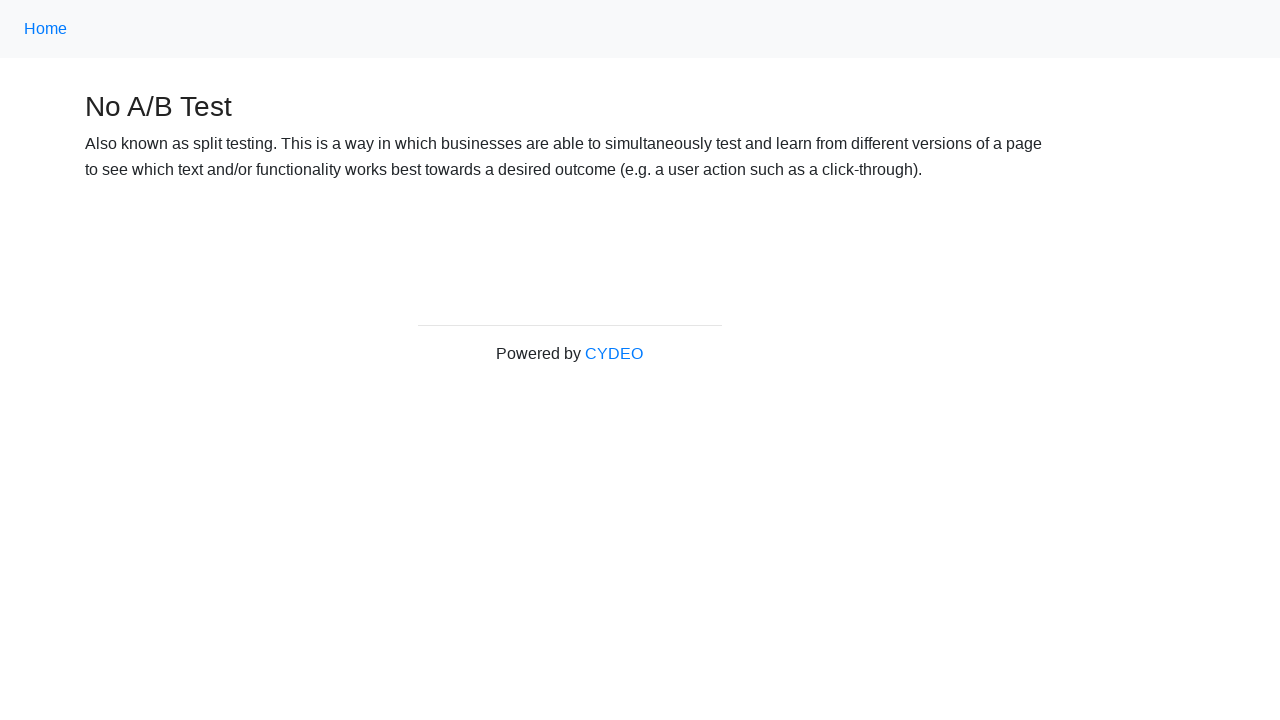

Waited for A/B Testing page to load
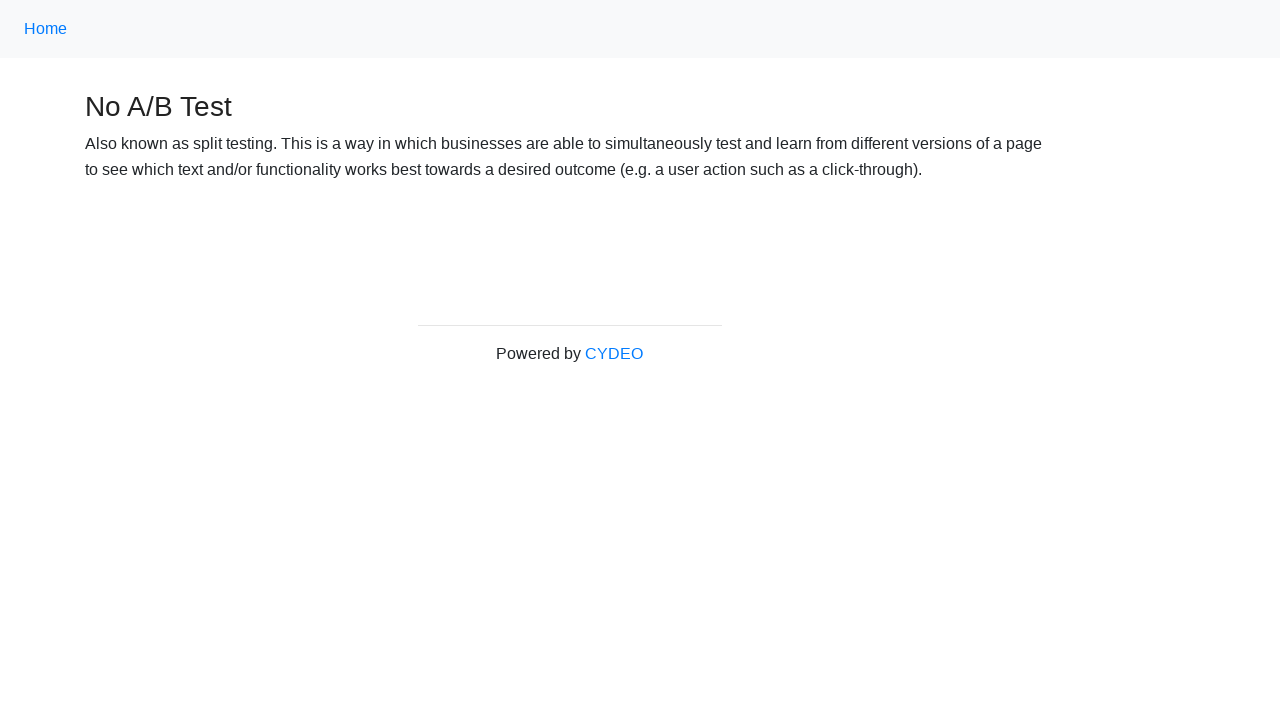

Verified page title is 'No A/B Test'
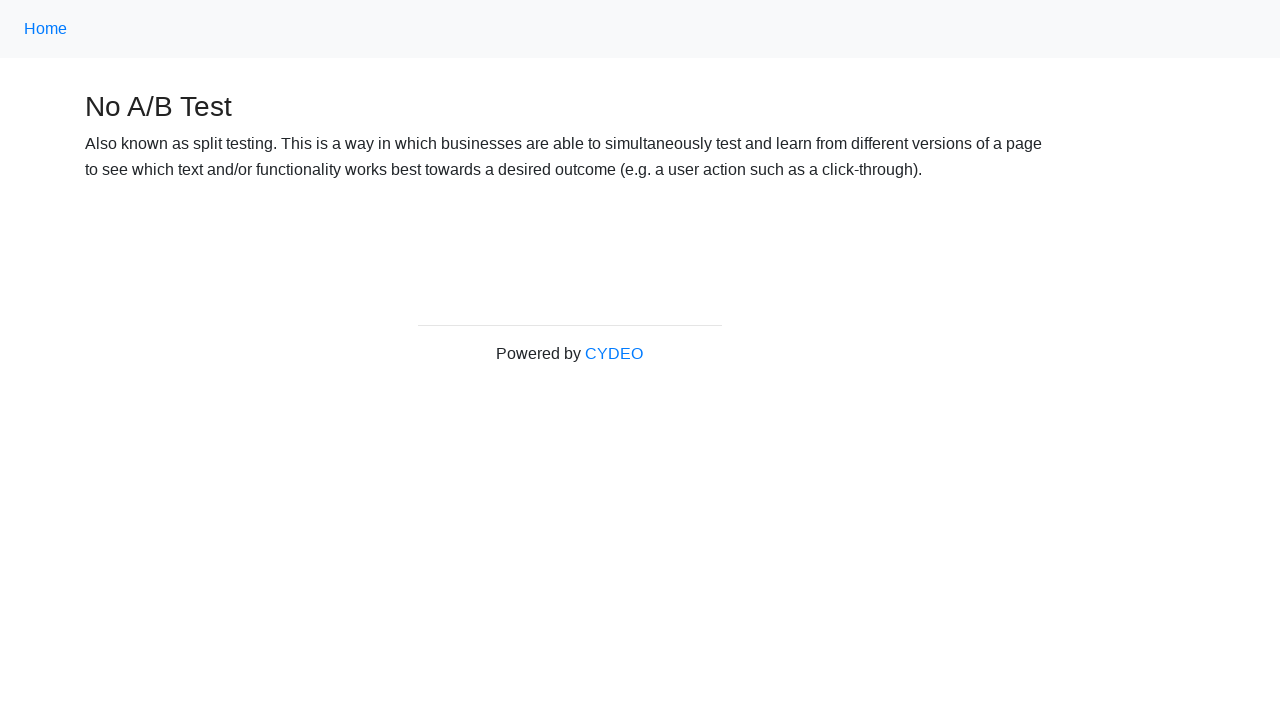

Navigated back to previous page
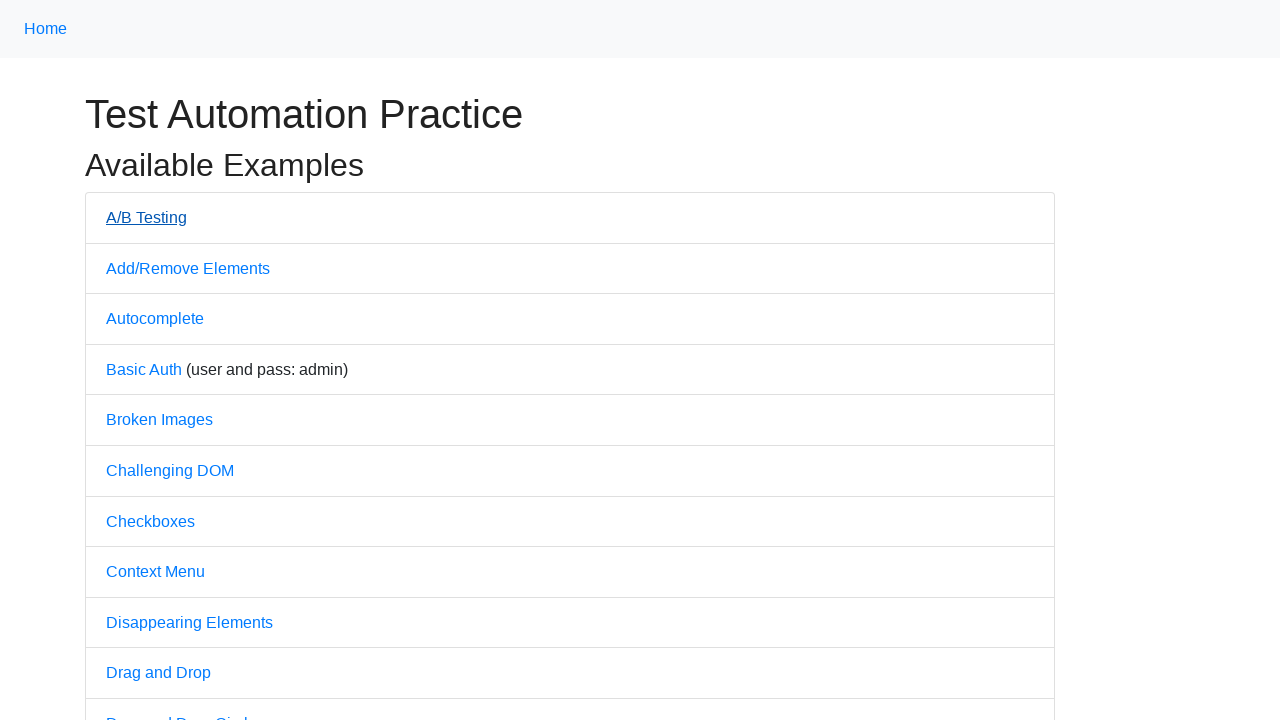

Waited for Practice page to load
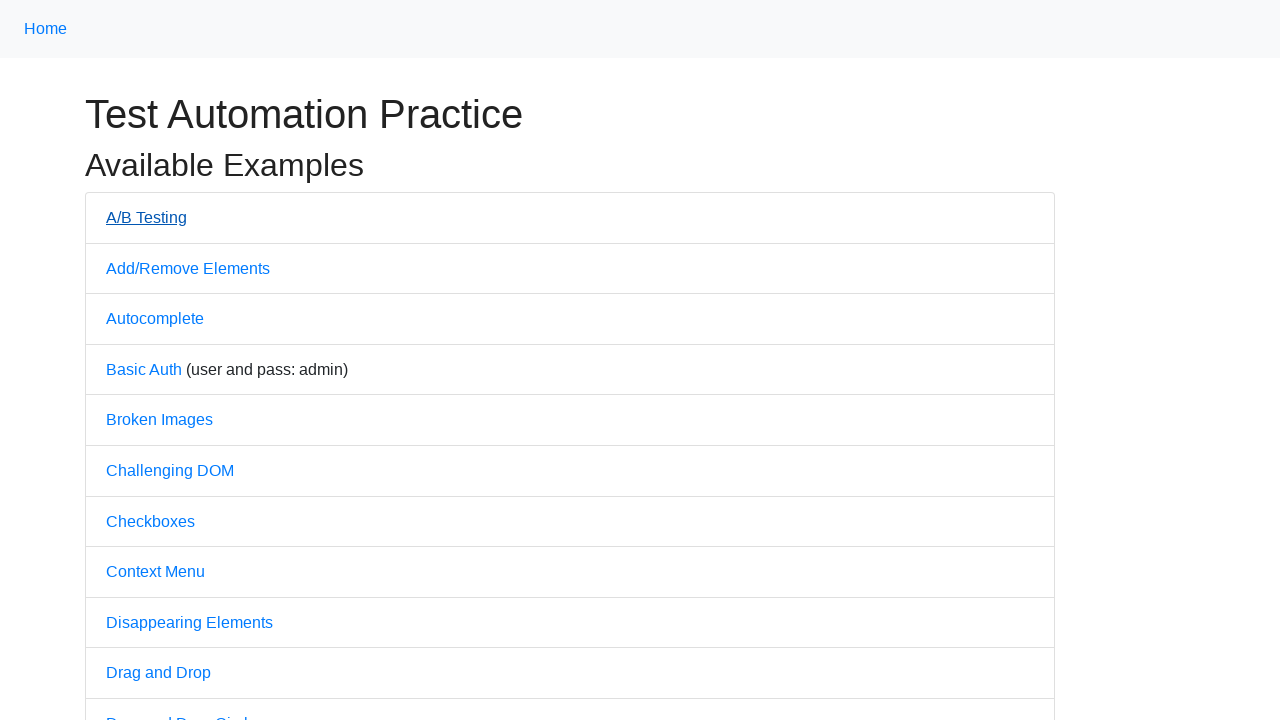

Verified page title is 'Practice'
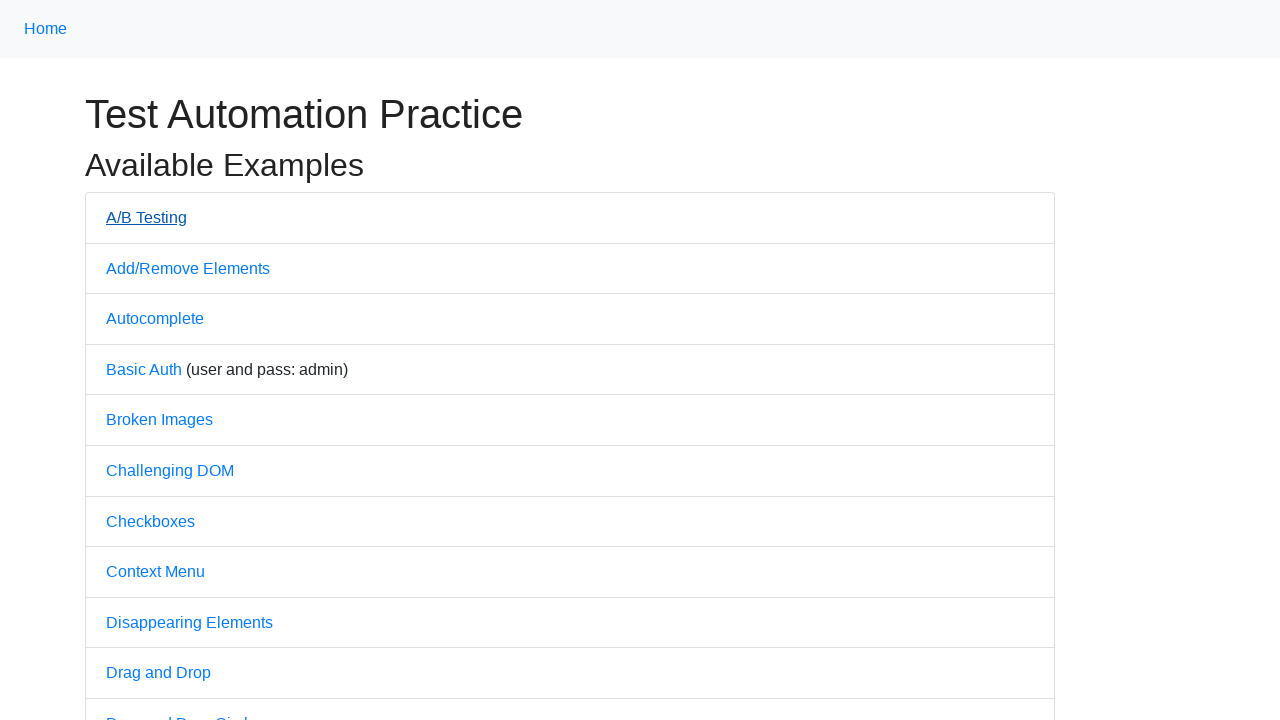

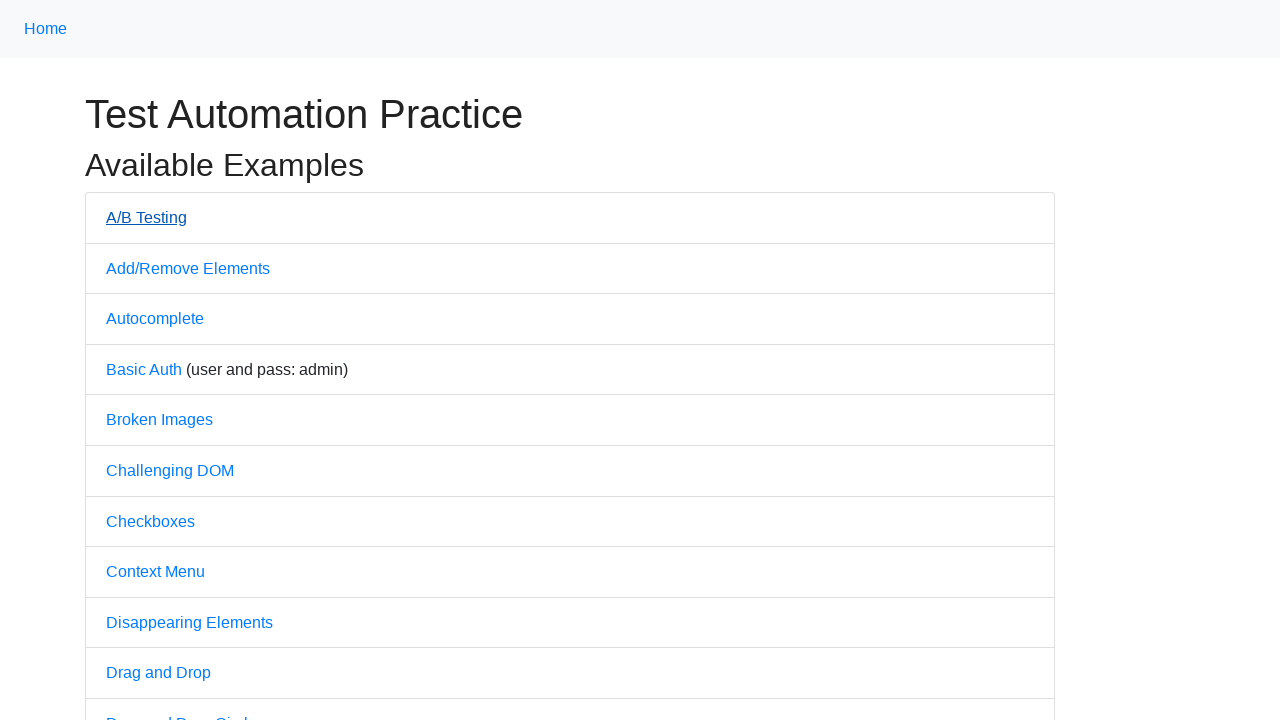